Tests radio button selection on a registration form by finding all radio buttons and clicking the one with value "male"

Starting URL: https://demo.automationtesting.in/Register.html

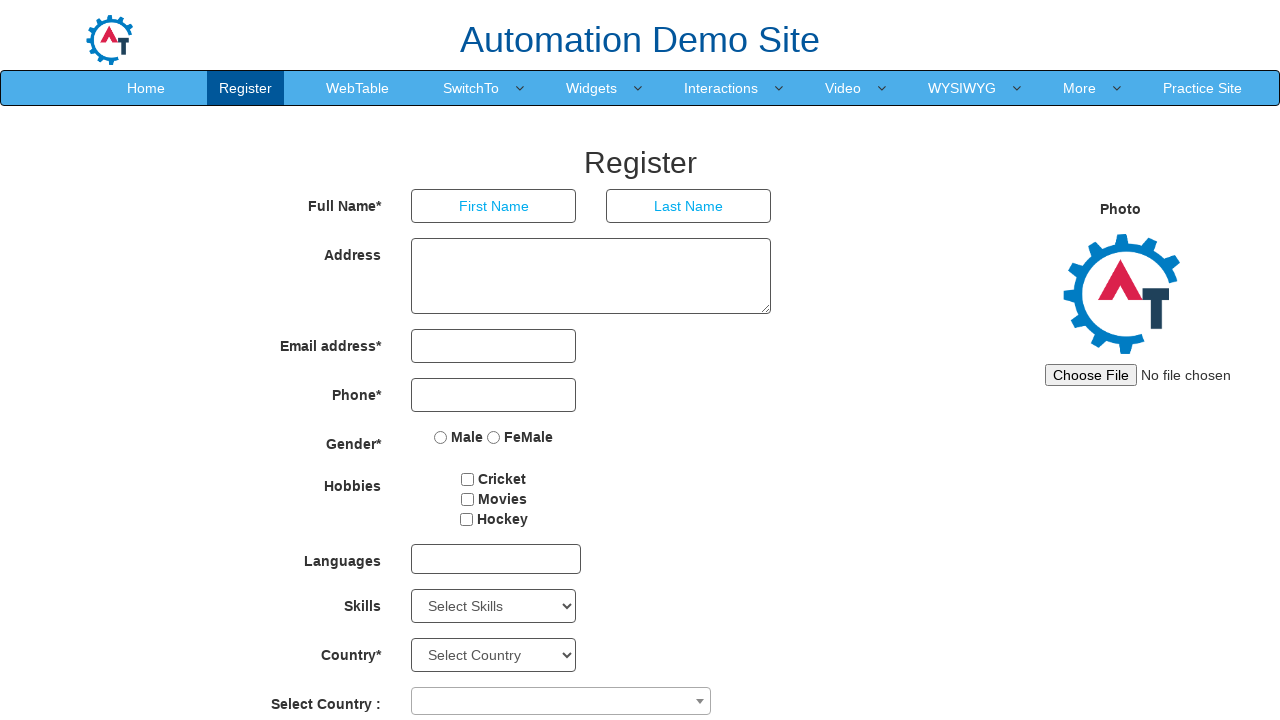

Waited for radio buttons to load on registration form
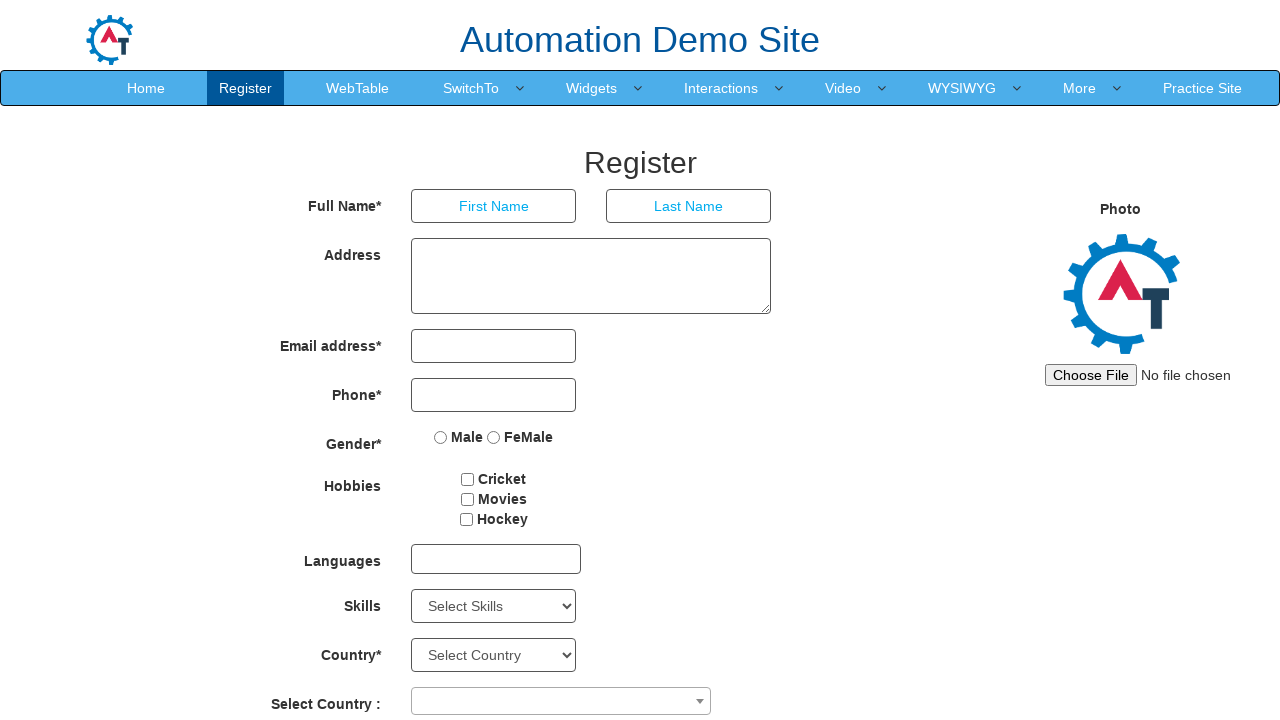

Clicked the 'Male' radio button on registration form at (441, 437) on input[type='radio'][value='Male']
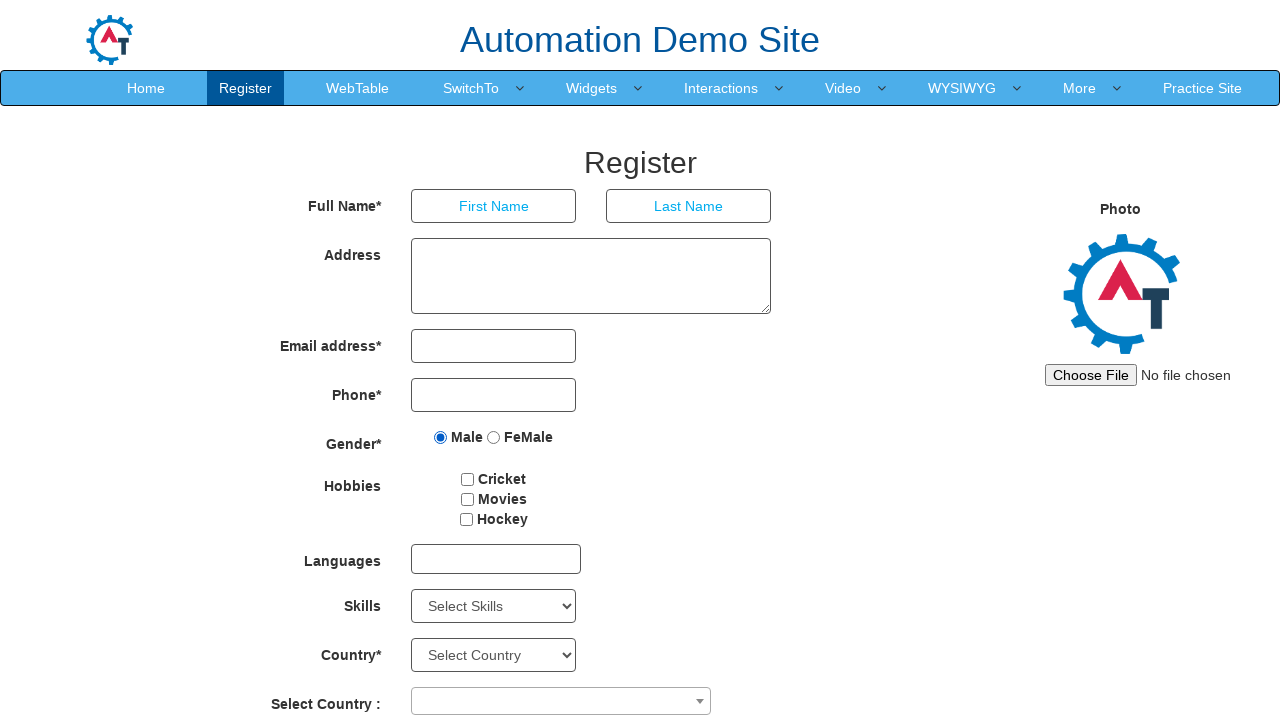

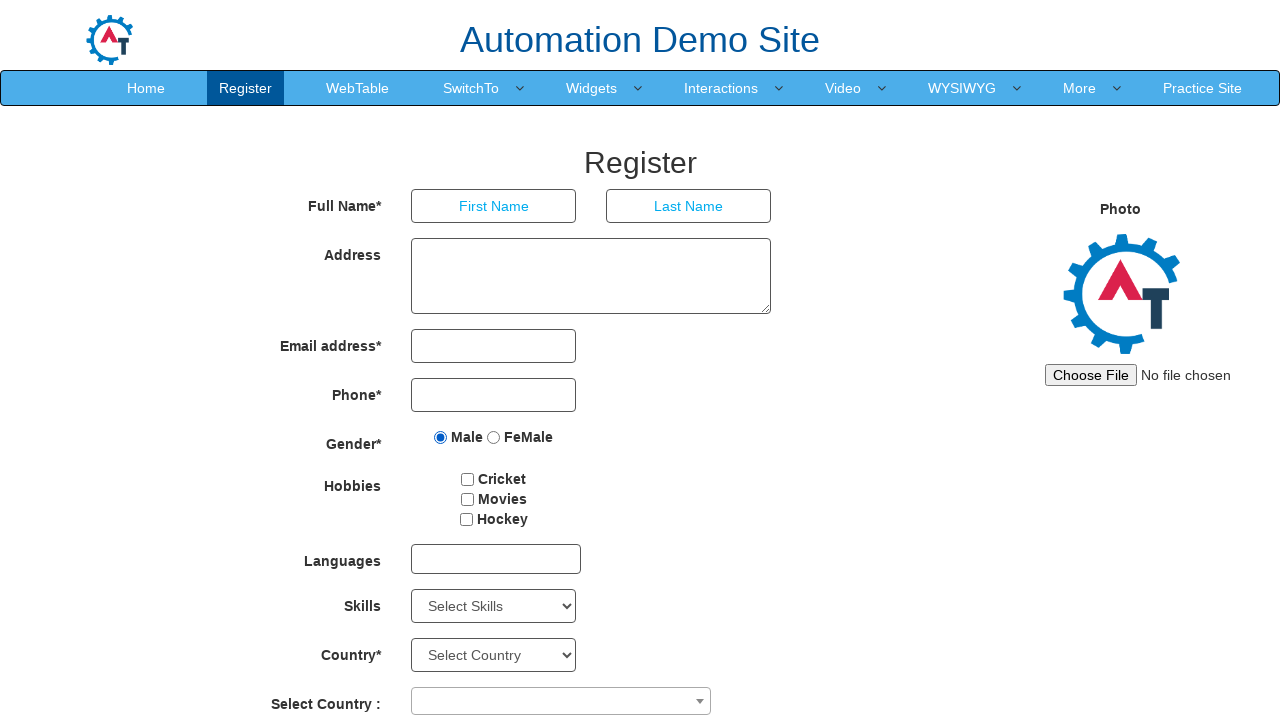